Tests dropdown functionality on a travel booking practice site by clicking to open a passenger selection dropdown, incrementing the adult passenger count 4 times, and then confirming the selection.

Starting URL: https://rahulshettyacademy.com/dropdownsPractise/

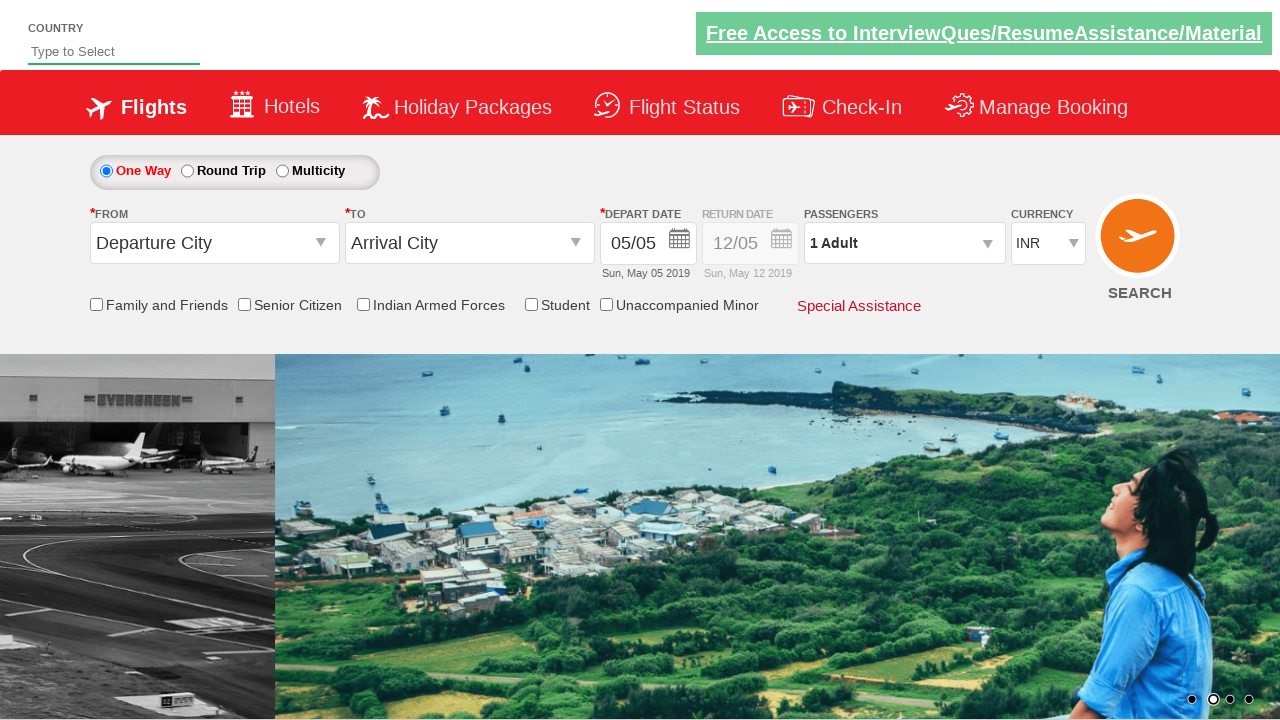

Clicked passenger info dropdown to open it at (904, 243) on #divpaxinfo
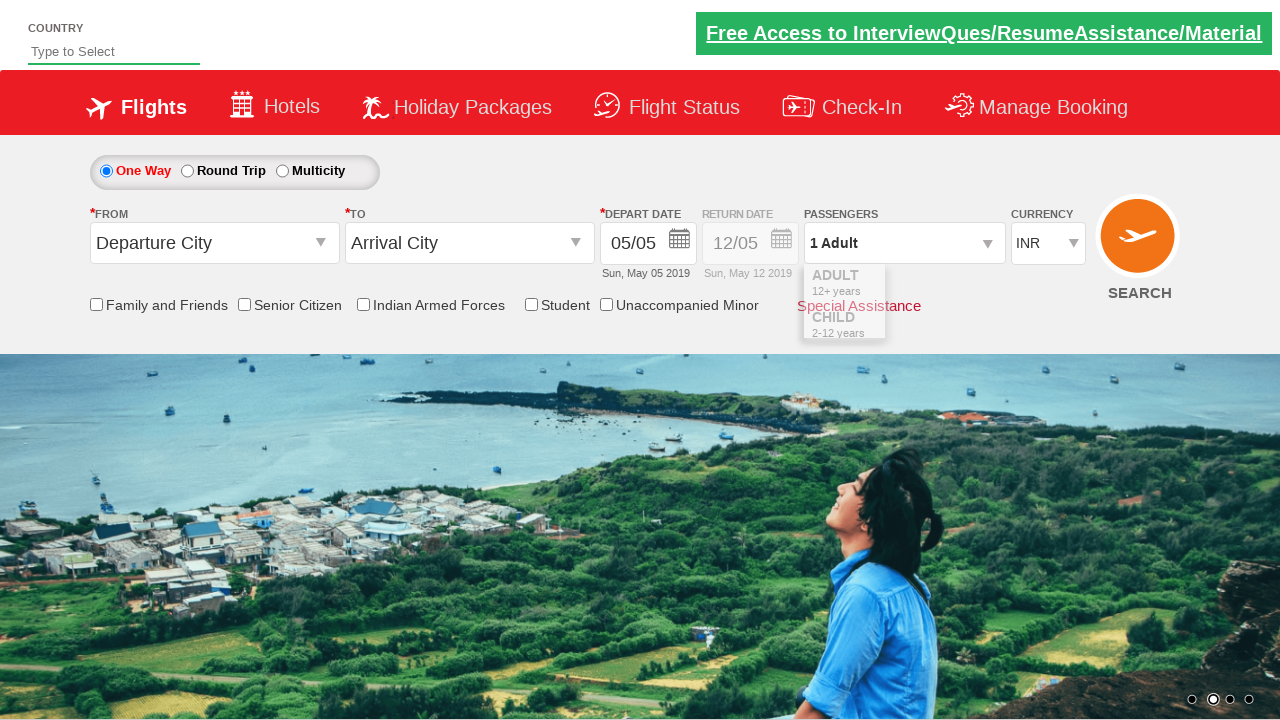

Waited 1 second for dropdown to become visible
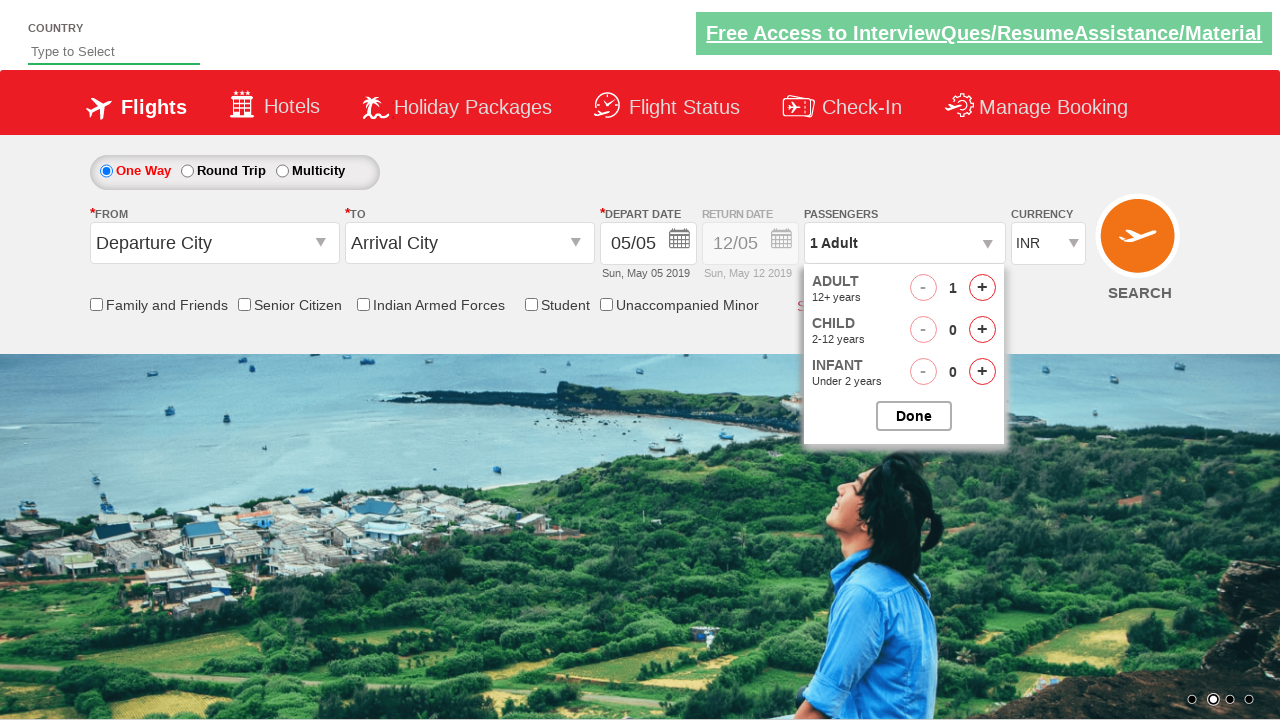

Incremented adult passenger count (iteration 1/4) at (982, 288) on #hrefIncAdt
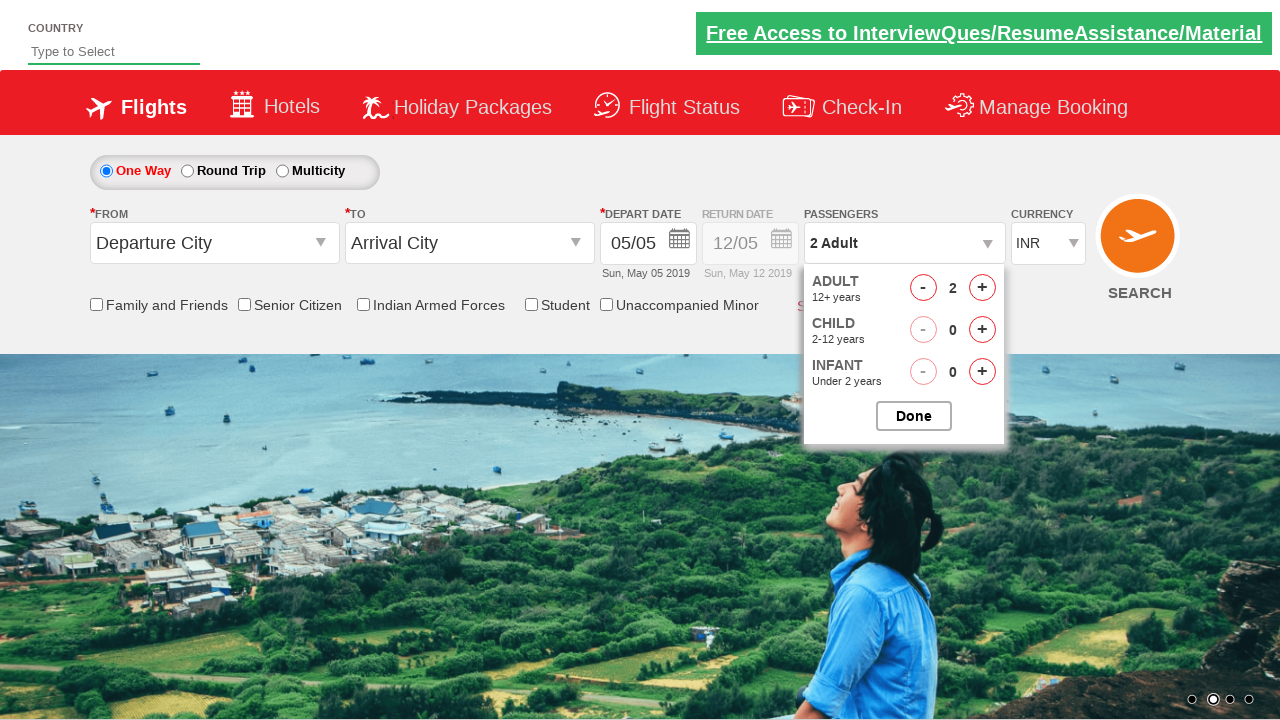

Incremented adult passenger count (iteration 2/4) at (982, 288) on #hrefIncAdt
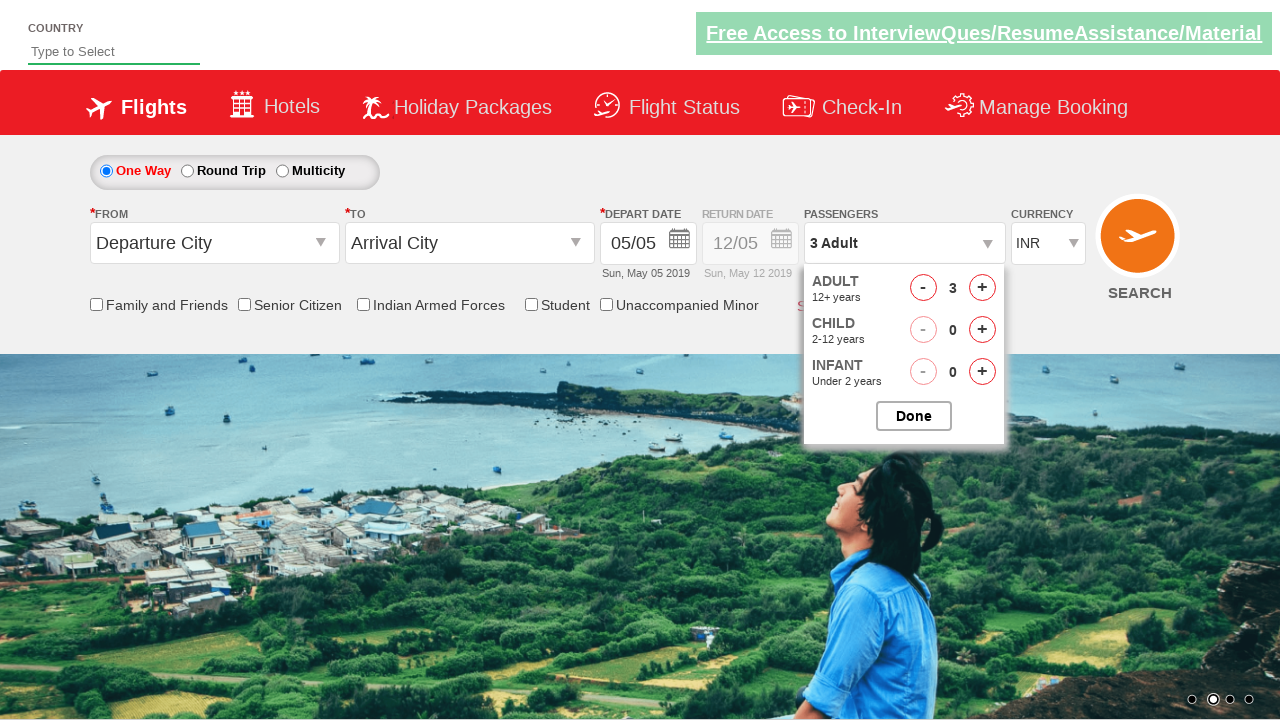

Incremented adult passenger count (iteration 3/4) at (982, 288) on #hrefIncAdt
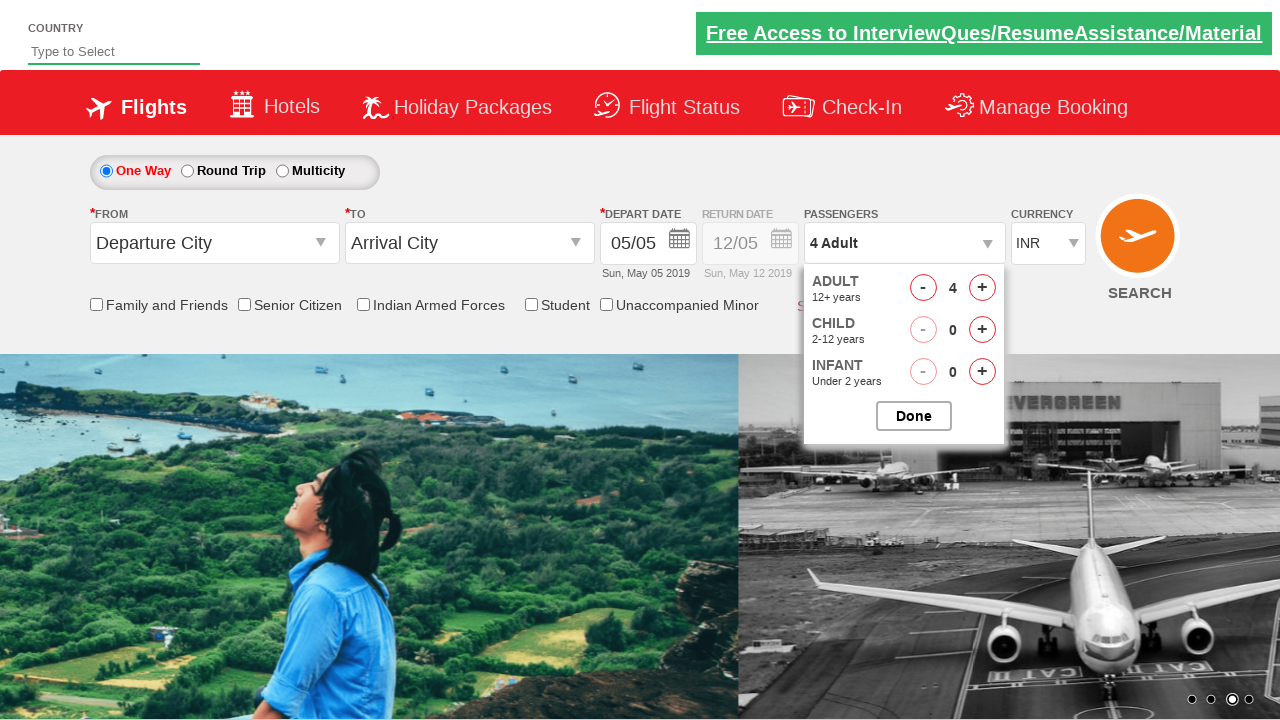

Incremented adult passenger count (iteration 4/4) at (982, 288) on #hrefIncAdt
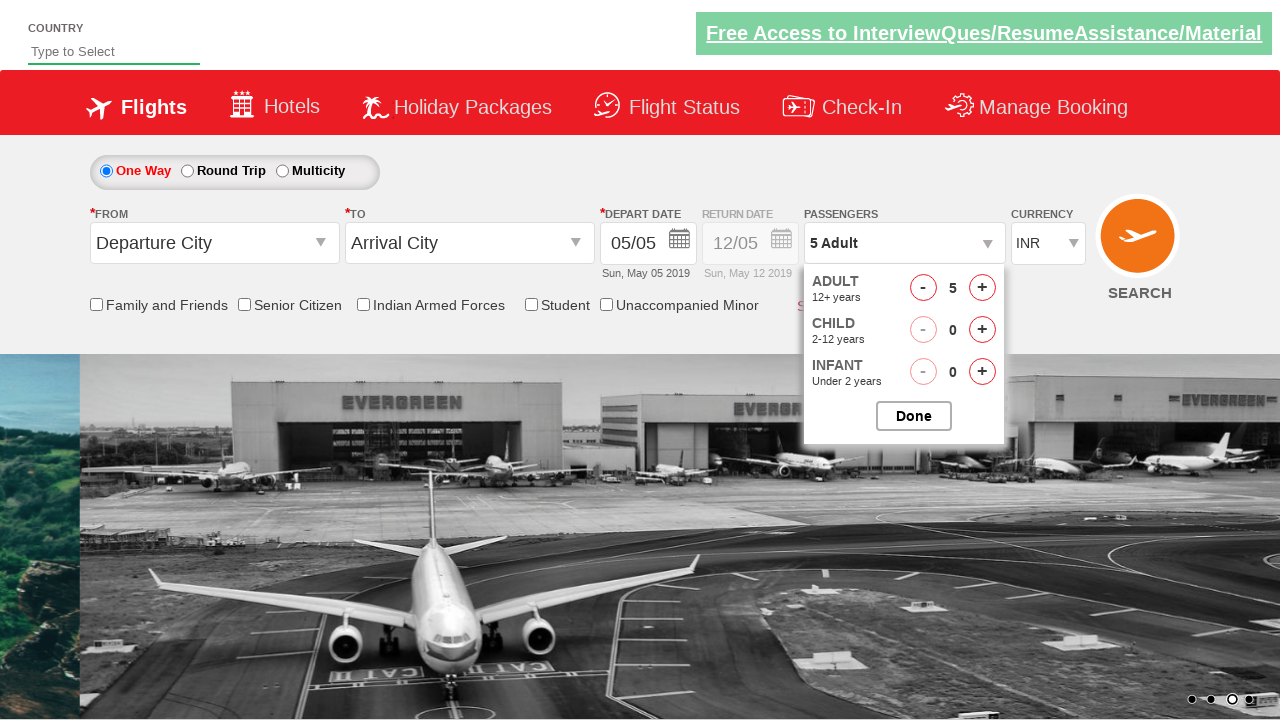

Clicked done/apply button to confirm passenger selection at (914, 416) on xpath=//div[@class='ad-row align-center']/input
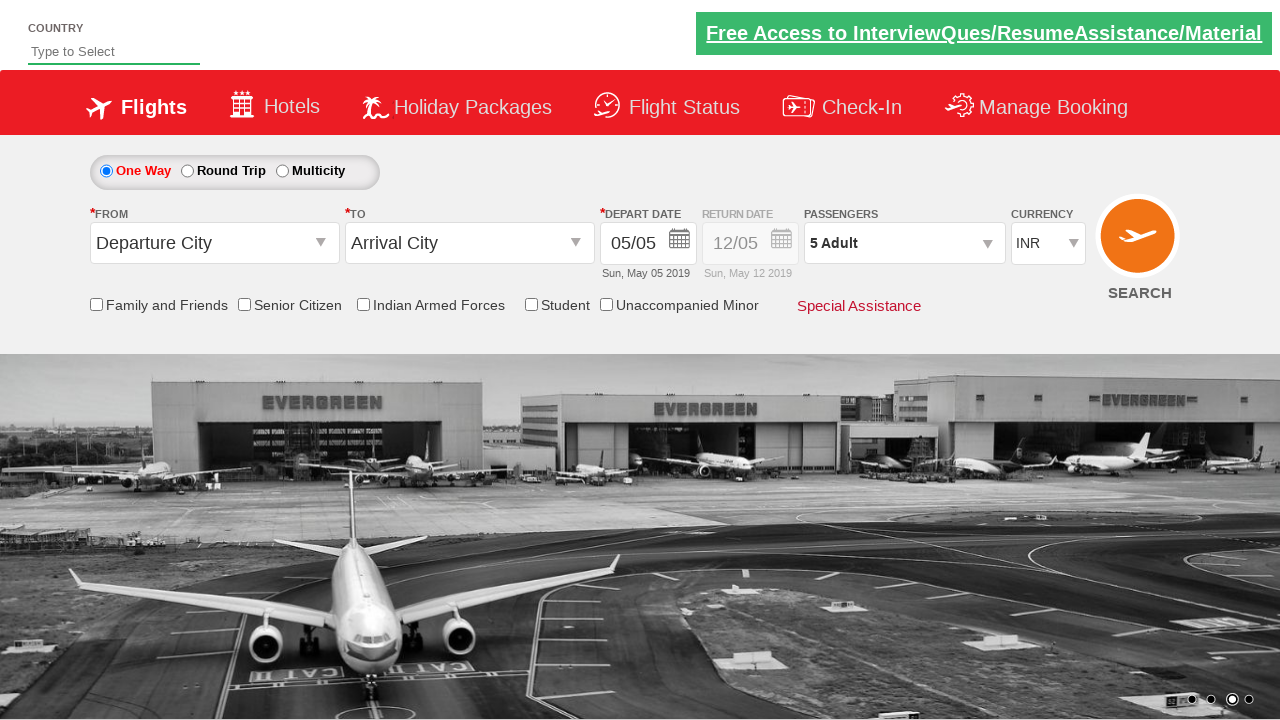

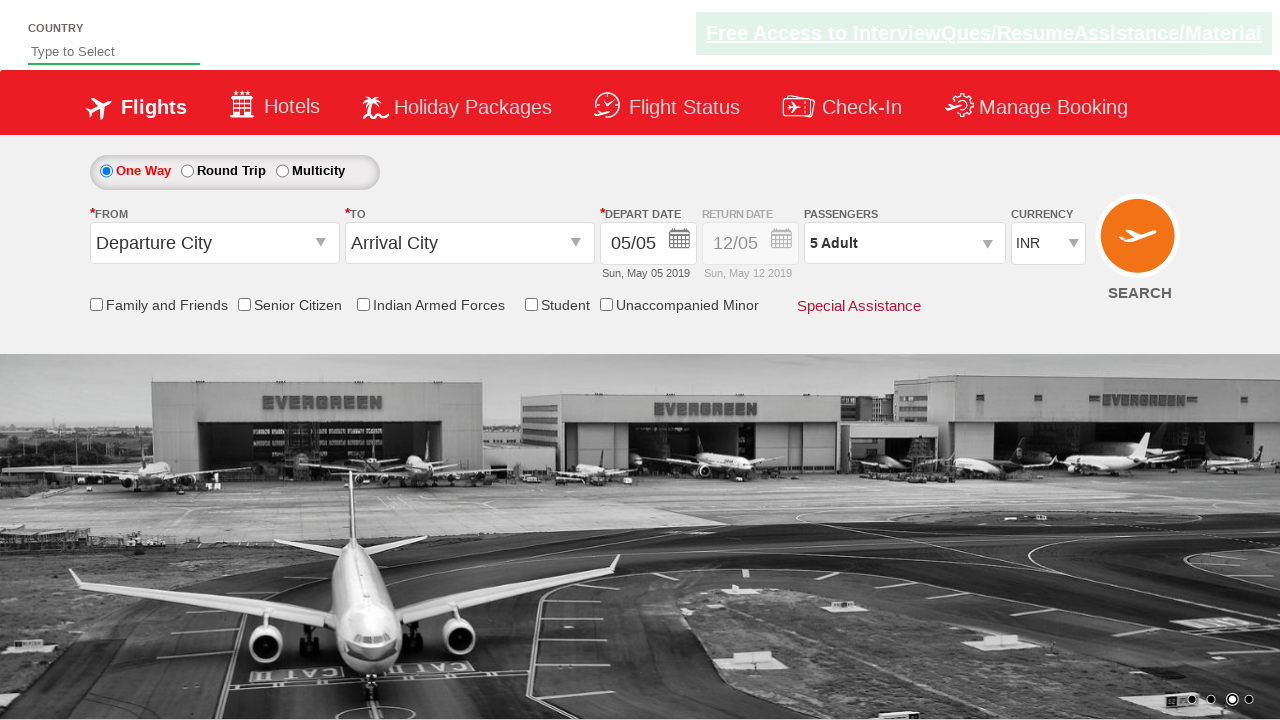